Tests mouse hover functionality by hovering over the first avatar image and verifying that the hidden caption information becomes visible.

Starting URL: http://the-internet.herokuapp.com/hovers

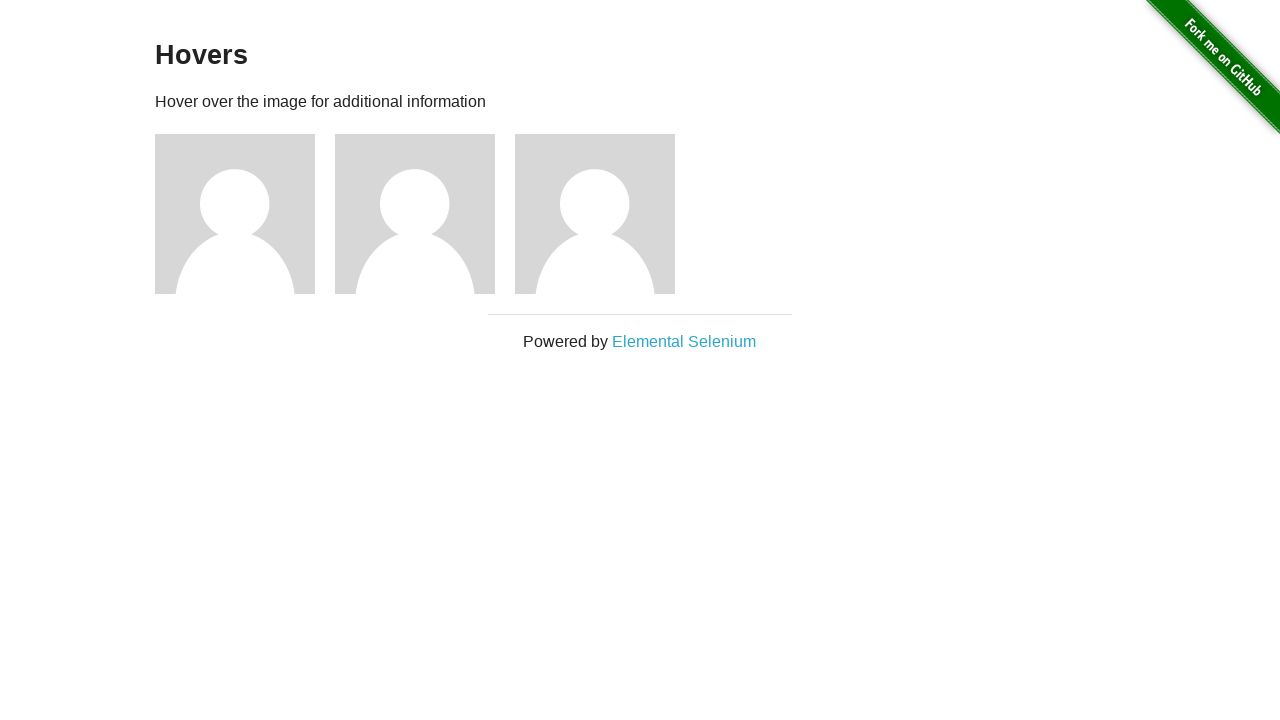

Navigated to the hovers page
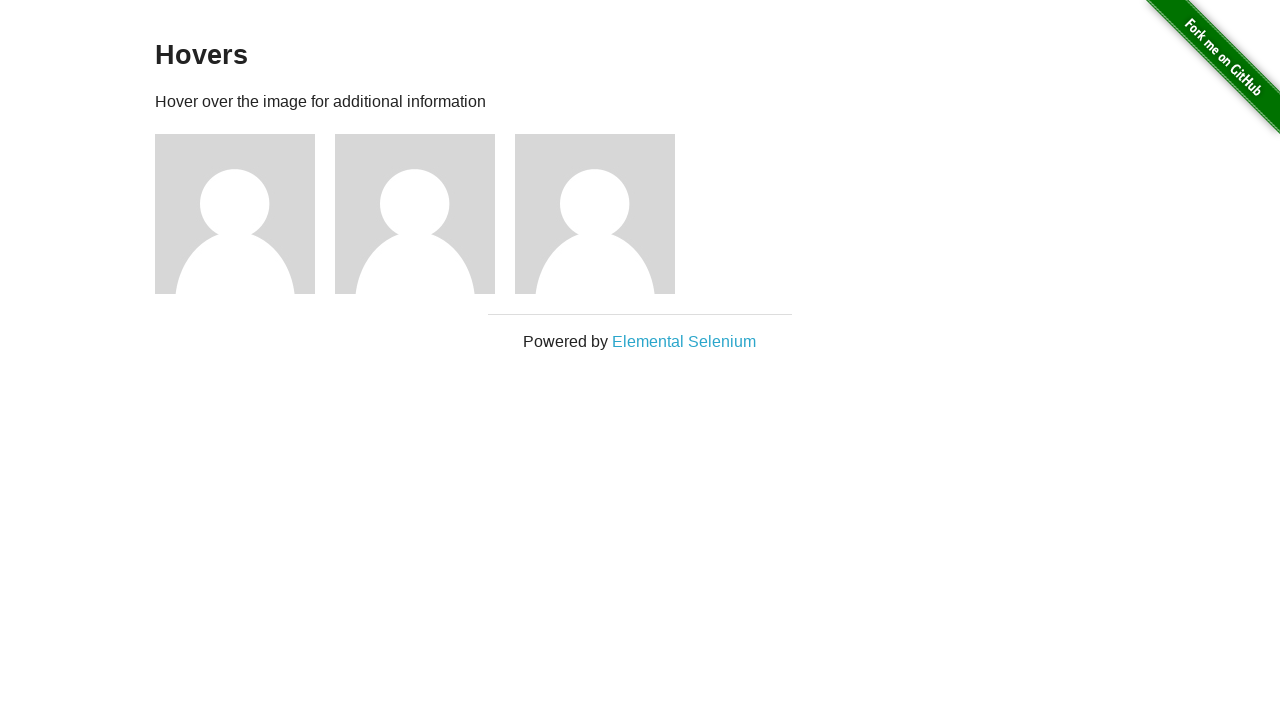

Located the first avatar figure element
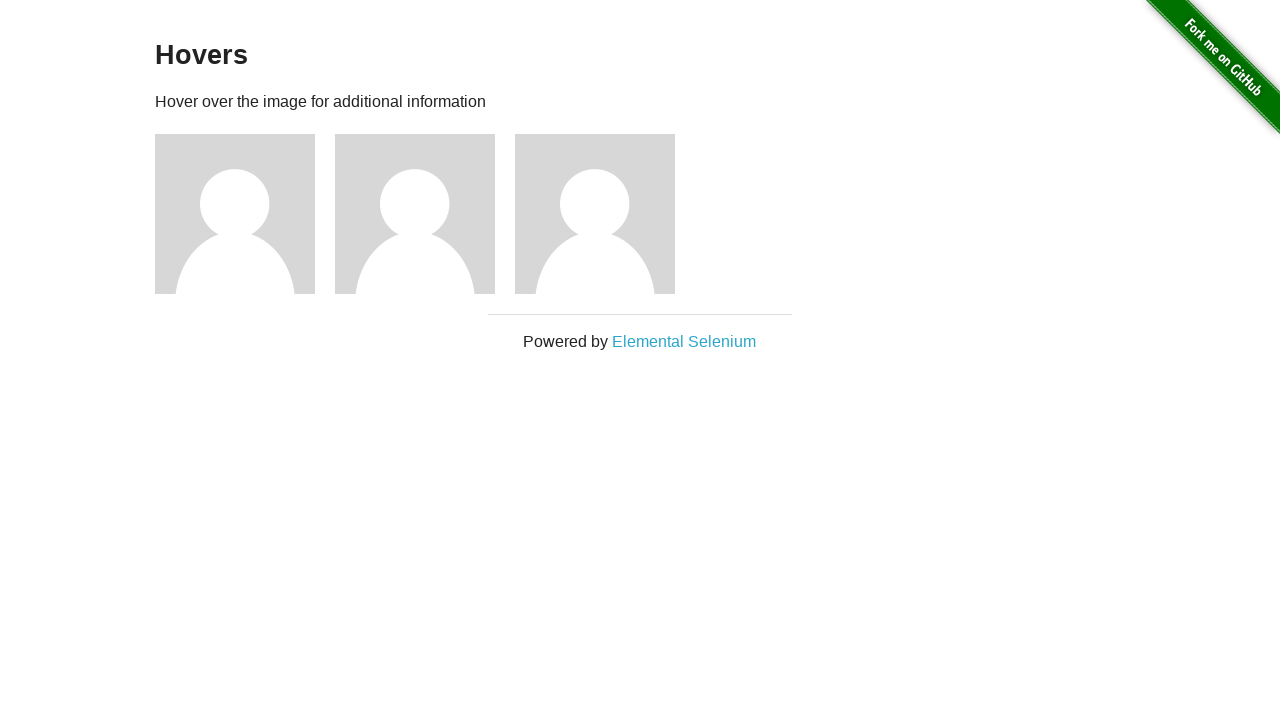

Hovered over the first avatar image at (245, 214) on .figure >> nth=0
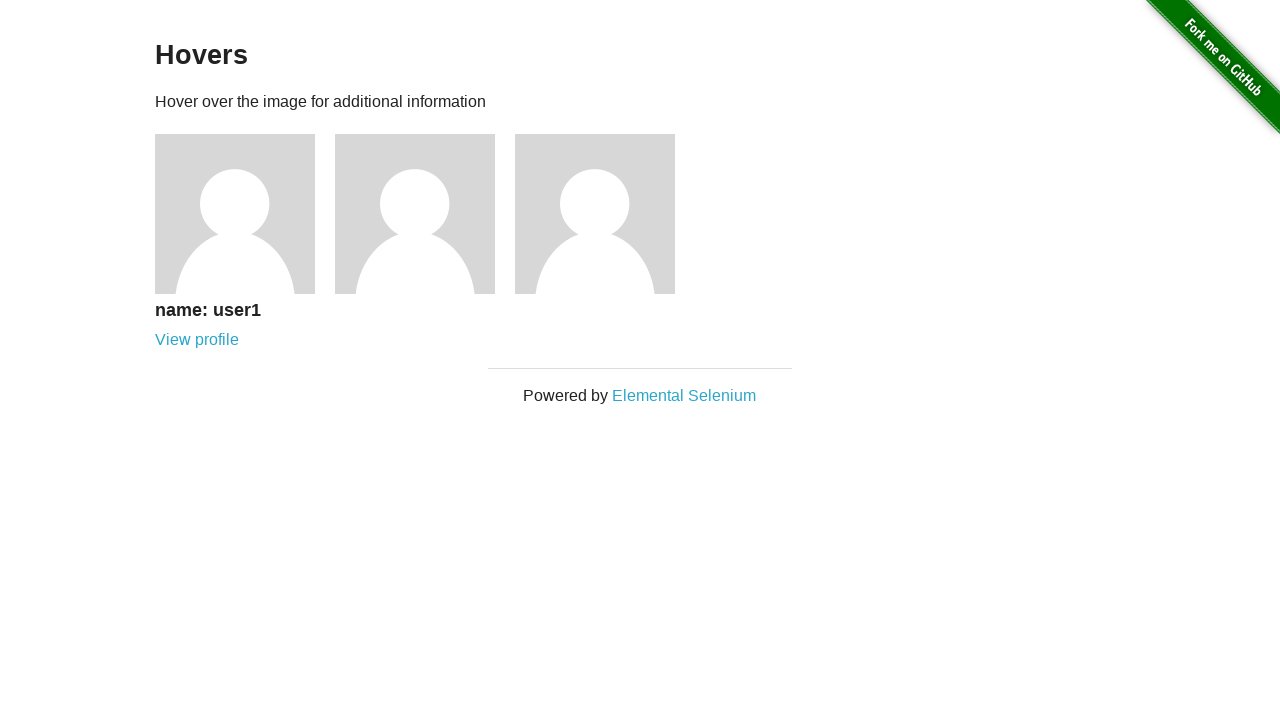

Waited for caption to become visible
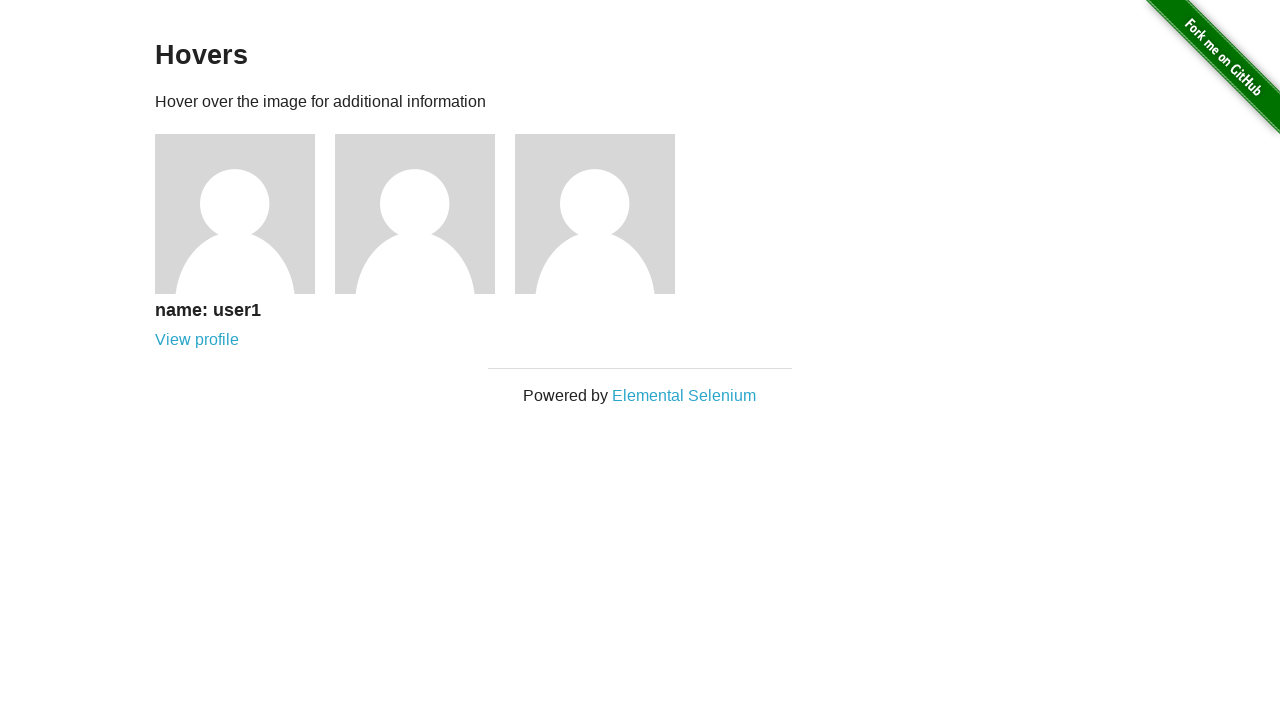

Verified that the caption is visible after hover
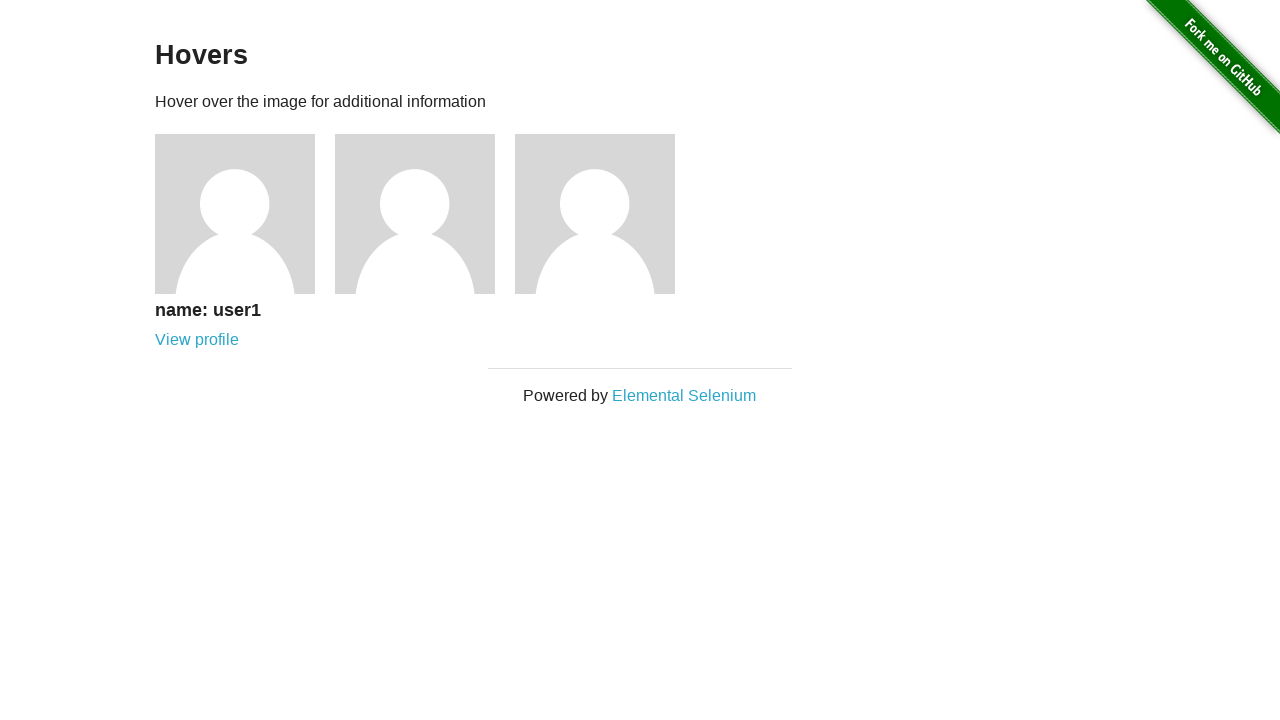

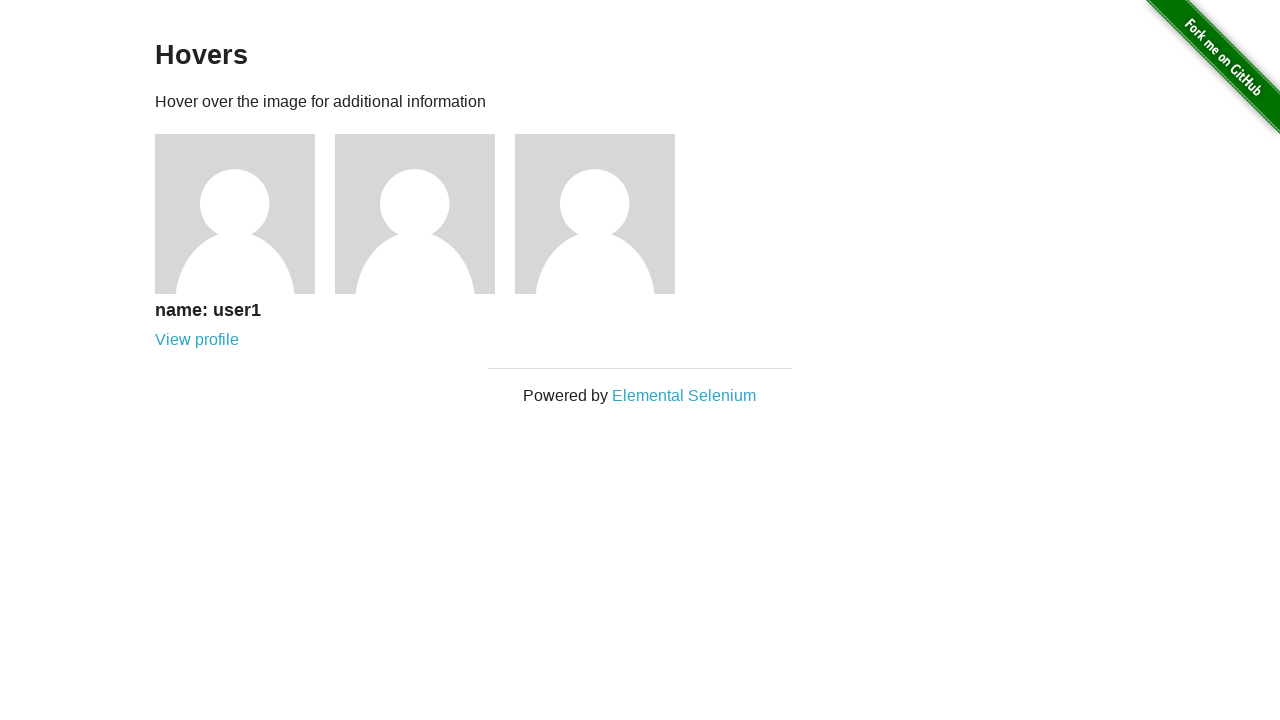